Clicks on Browse Languages menu and verifies the table column headers are "Language" and "Author"

Starting URL: http://www.99-bottles-of-beer.net/

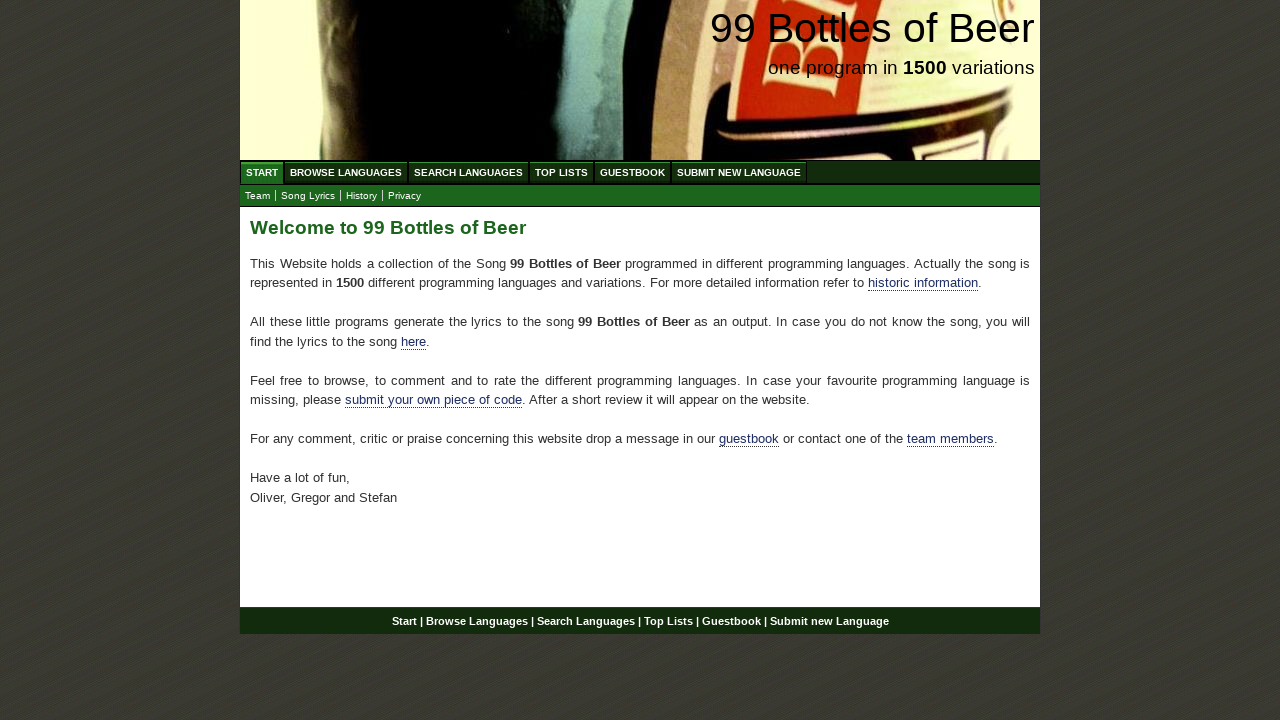

Clicked on Browse Languages menu at (346, 172) on xpath=//li/a[contains(text(), 'Browse Languages')]
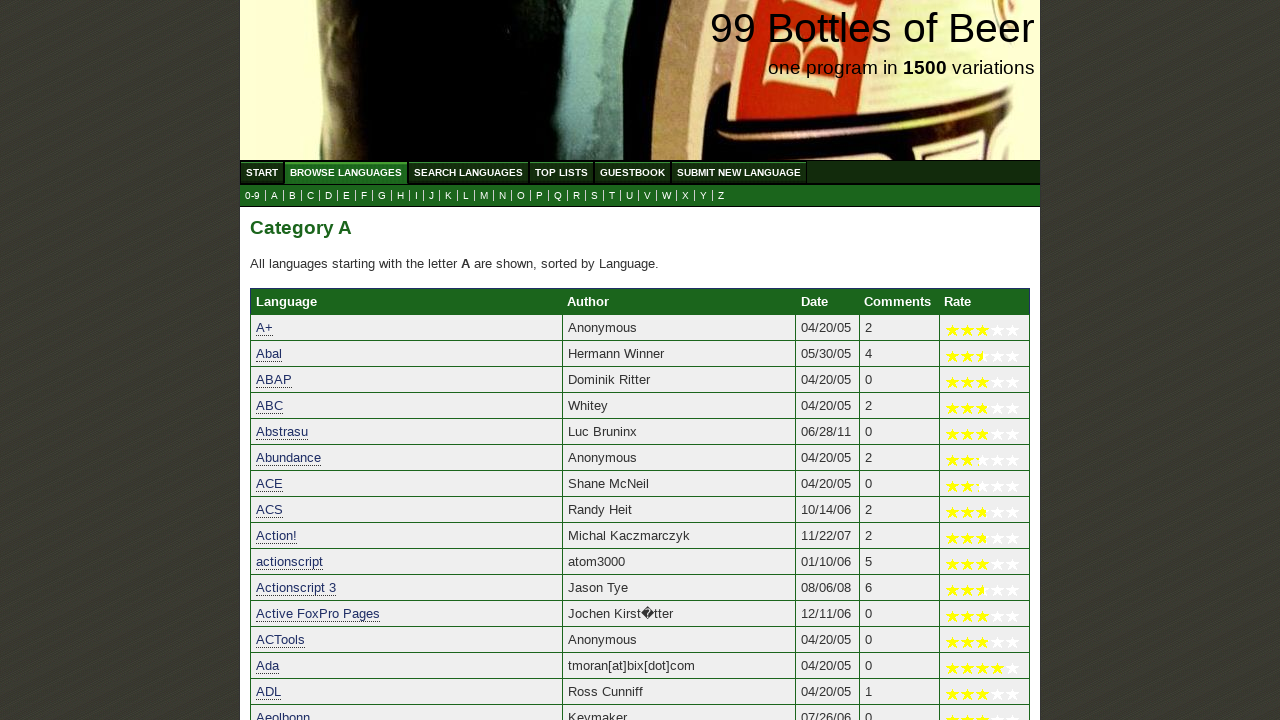

Retrieved Language column header text
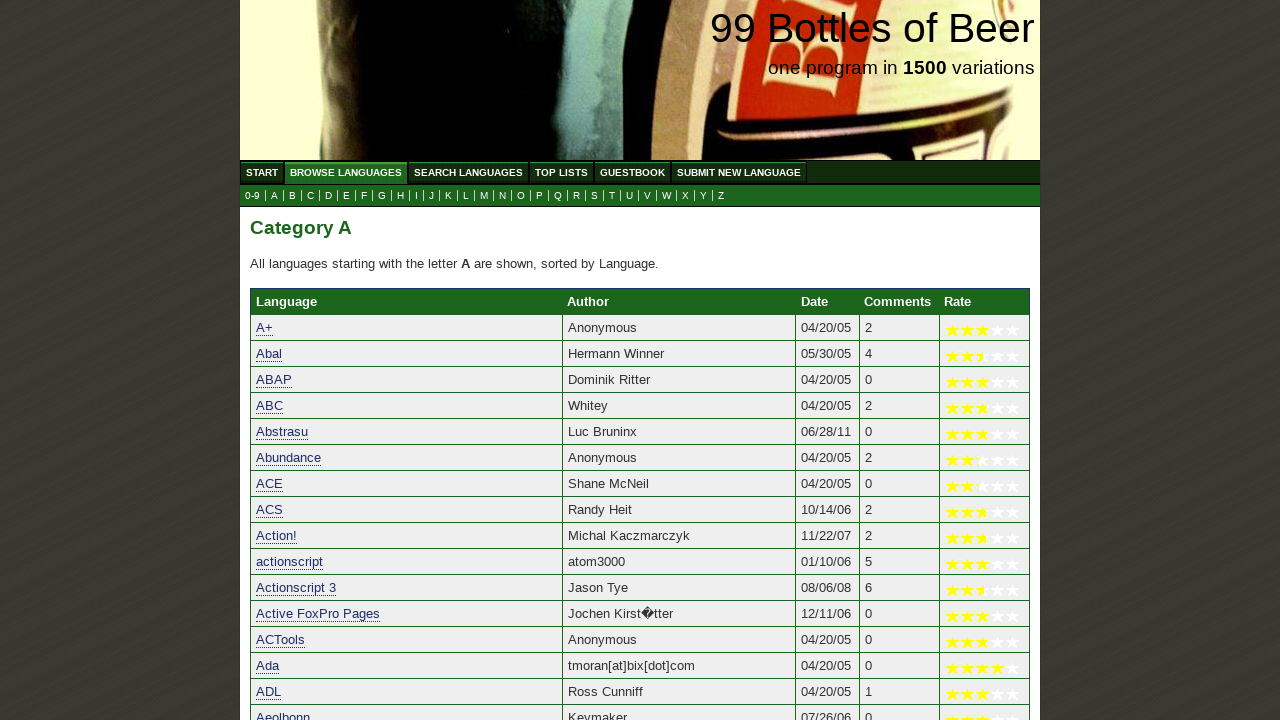

Retrieved Author column header text
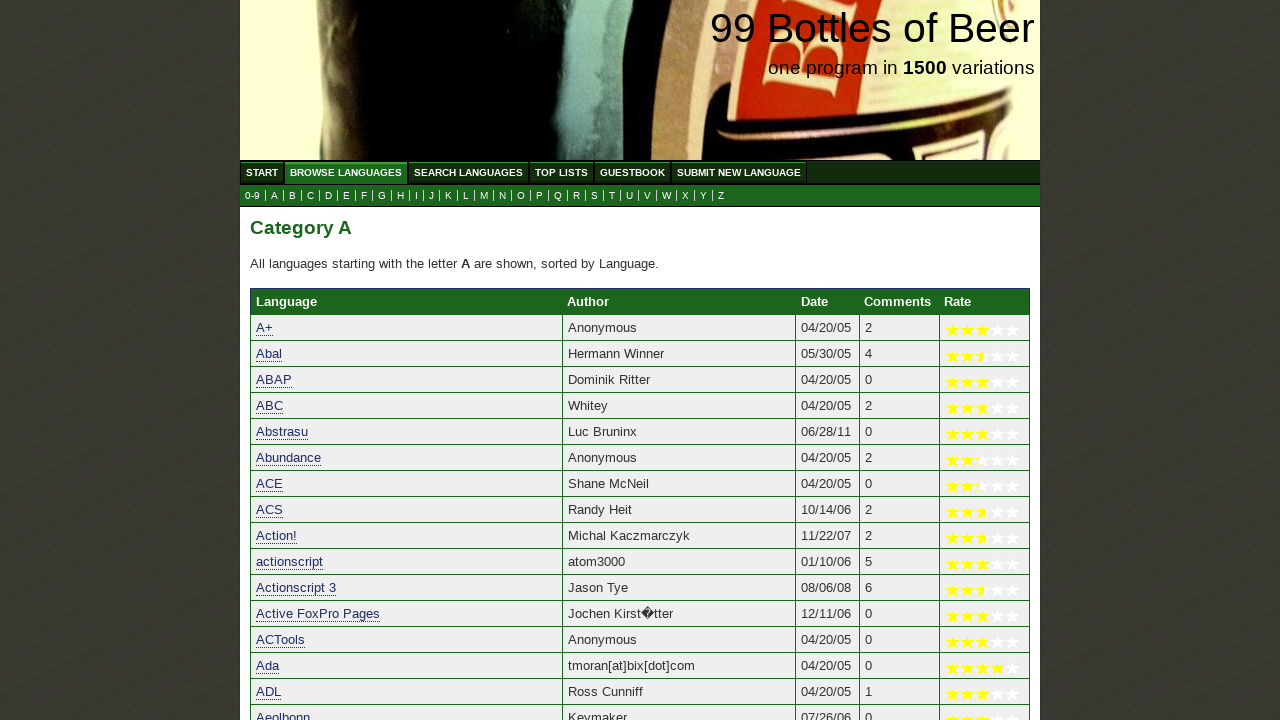

Verified Language column header equals 'Language'
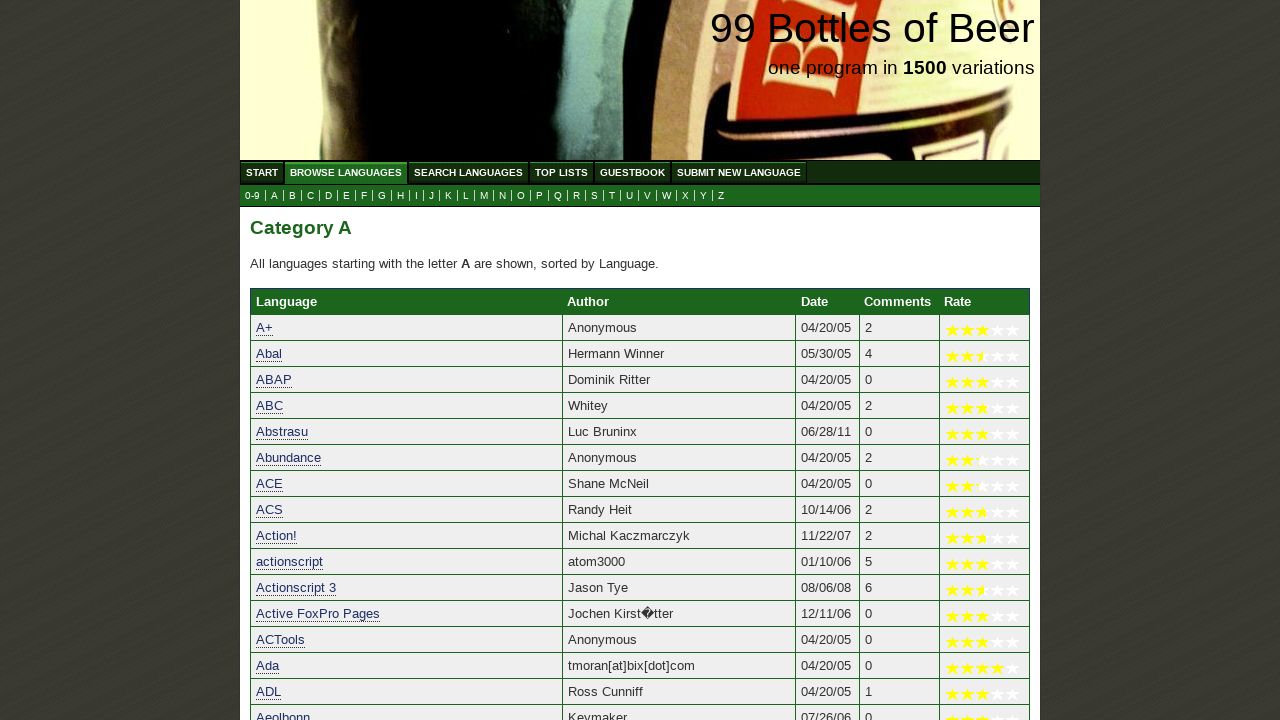

Verified Author column header equals 'Author'
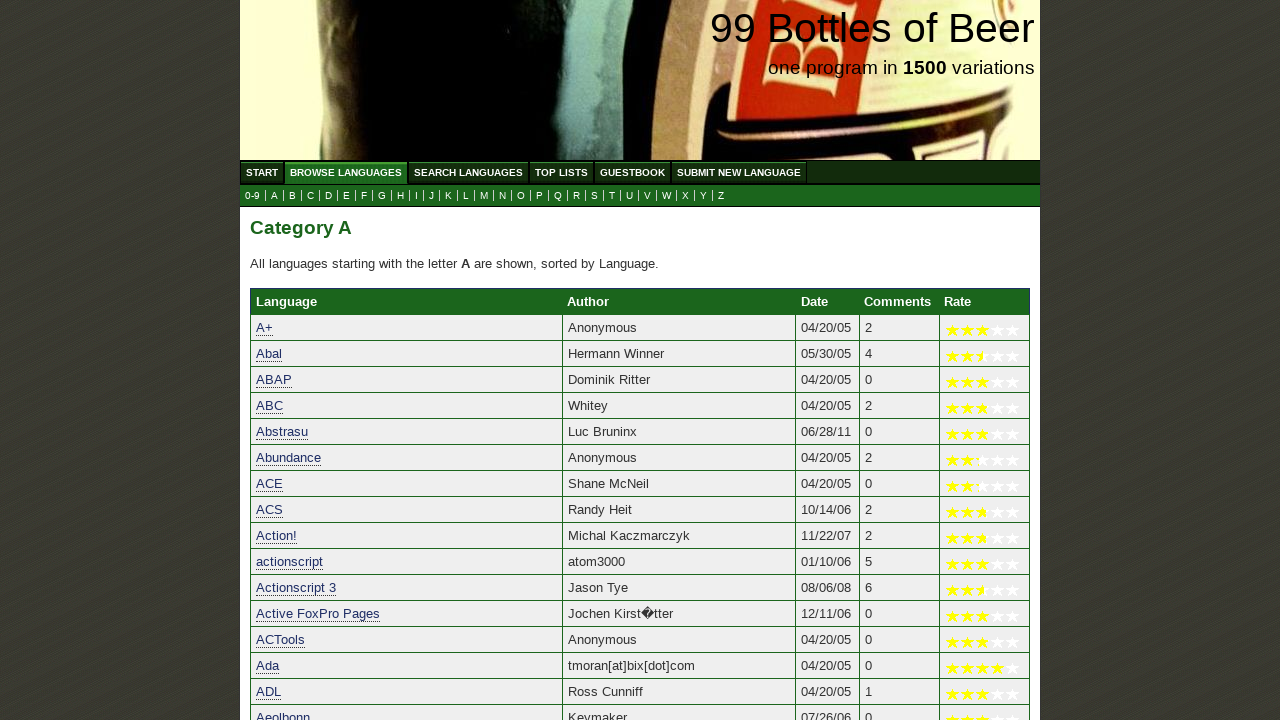

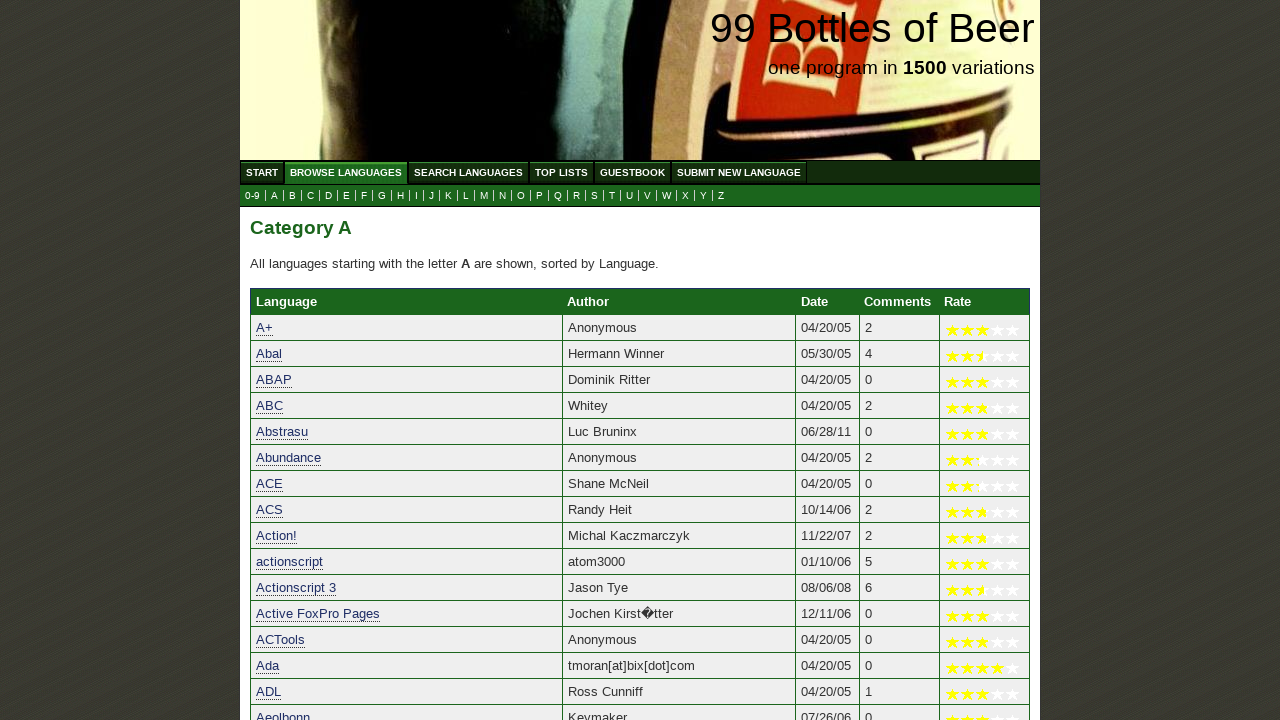